Tests drag and drop functionality by dragging a draggable element onto a droppable target element

Starting URL: https://crossbrowsertesting.github.io/drag-and-drop.html

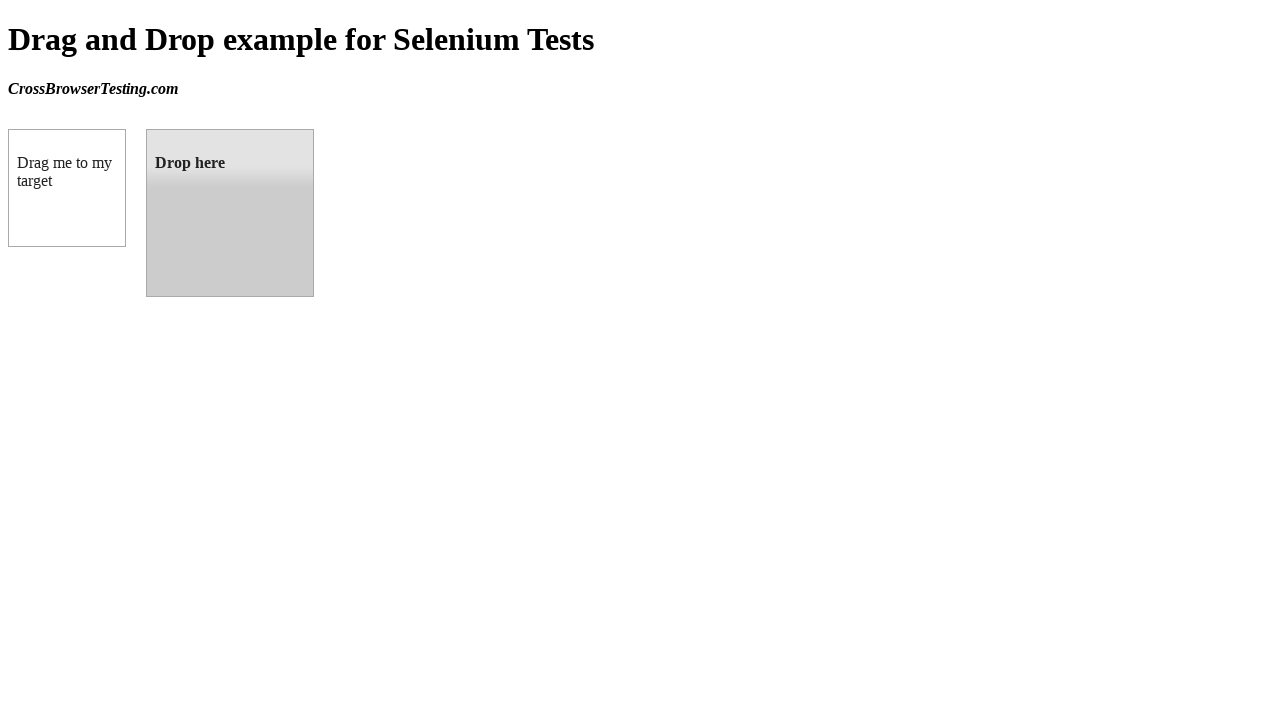

Located the draggable source element with ID 'draggable'
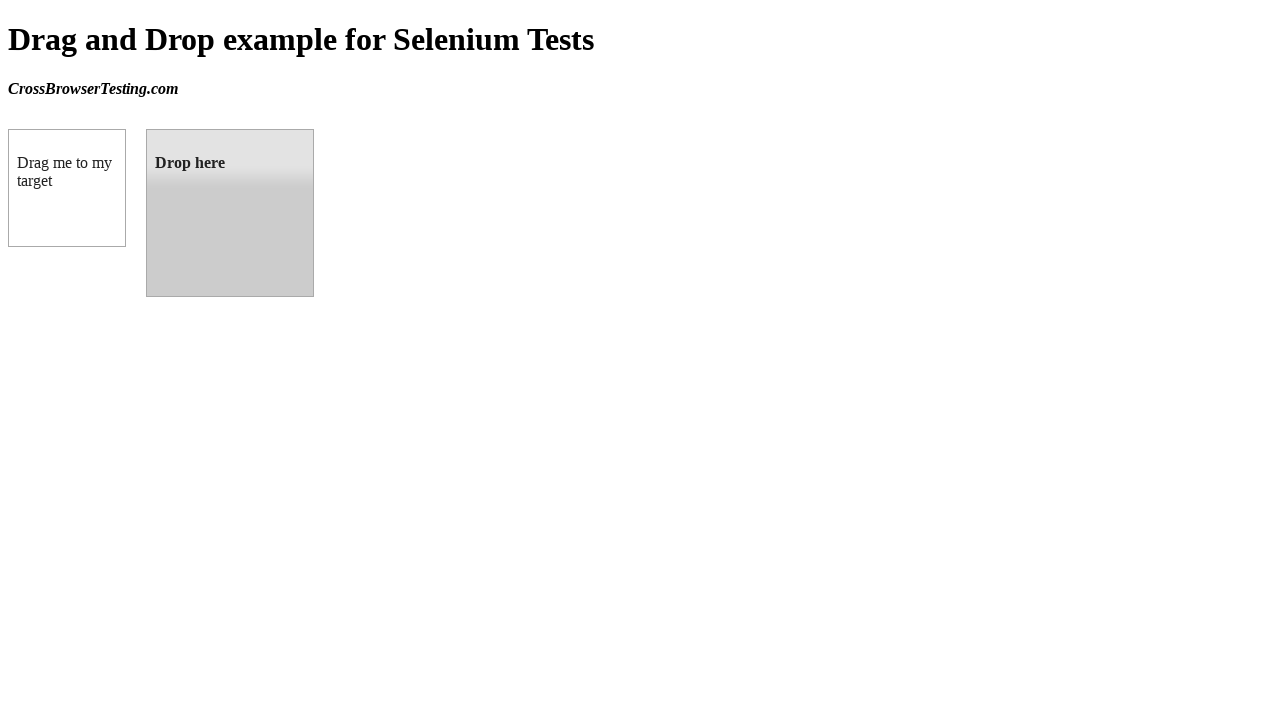

Located the droppable target element with ID 'droppable'
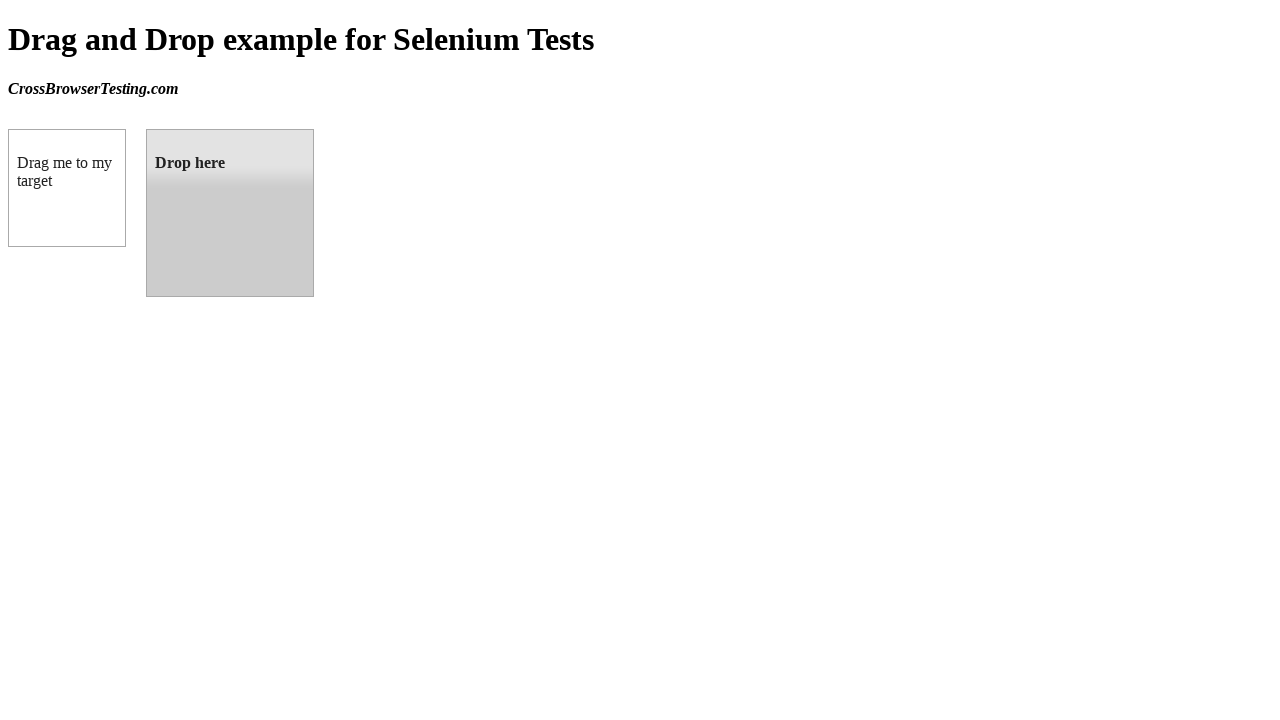

Dragged the draggable element onto the droppable target element at (230, 213)
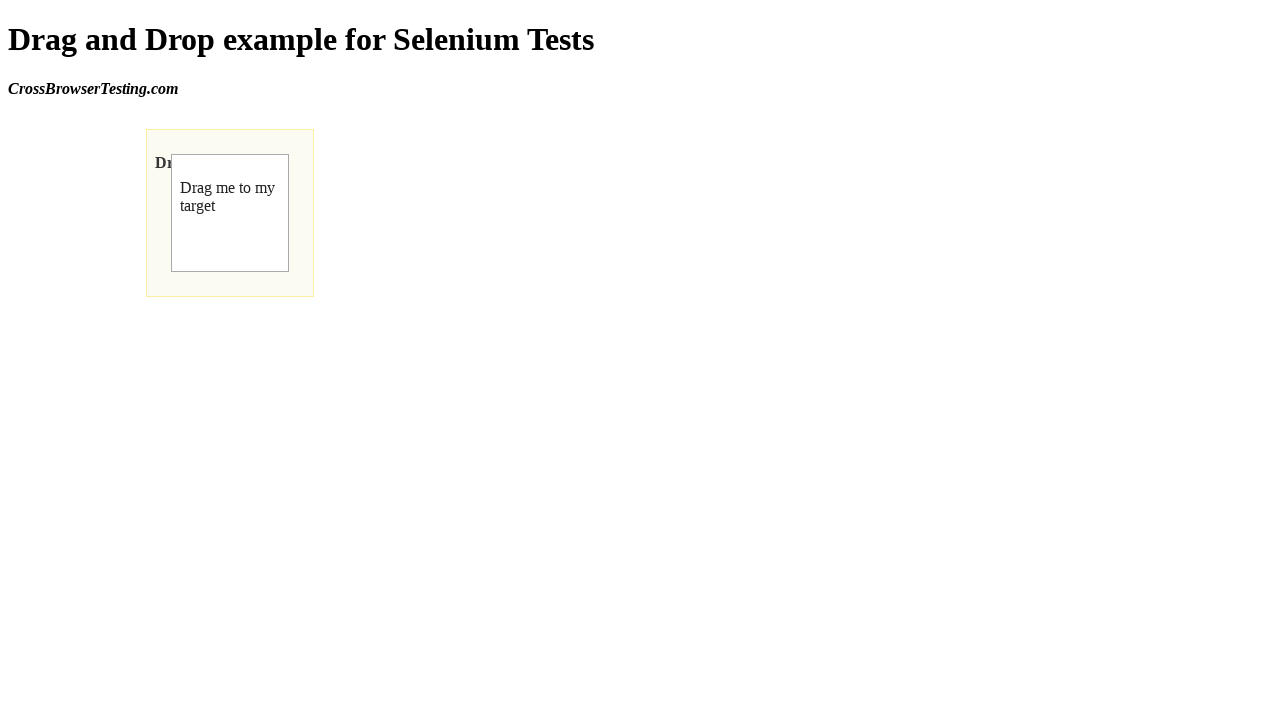

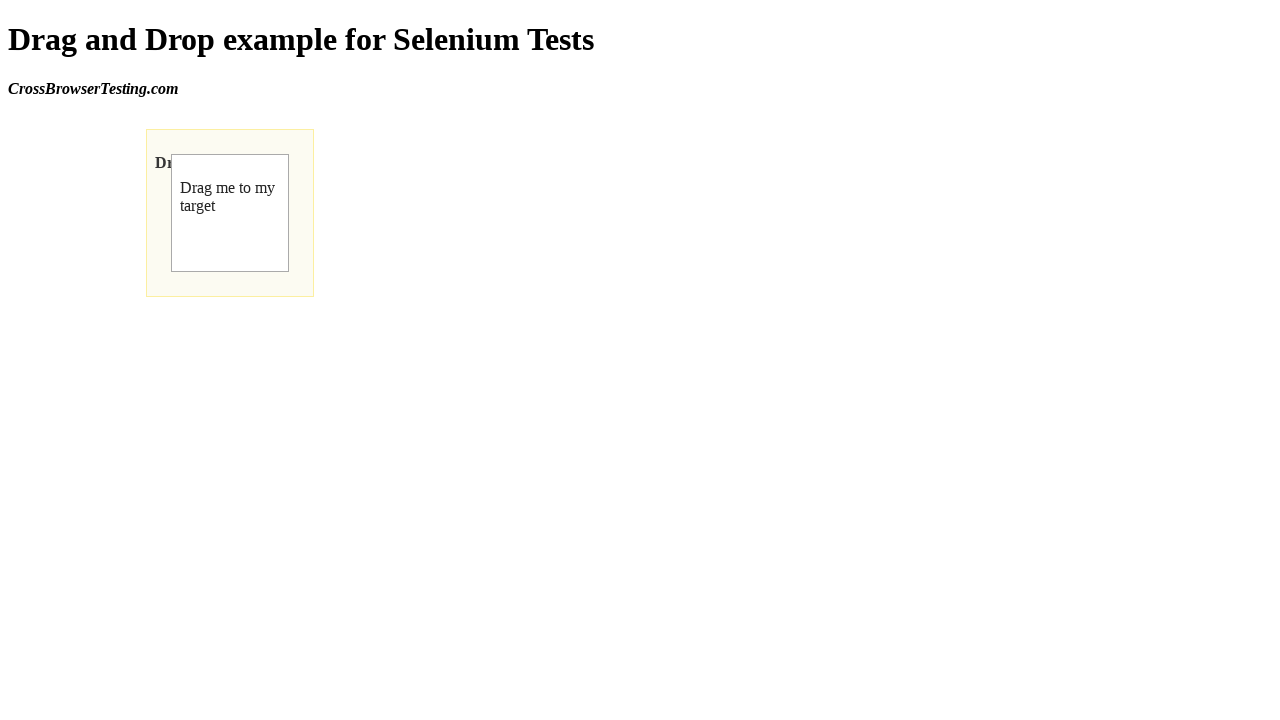